Tests interaction with JavaScript alert dialogs by entering a name, triggering an alert box and accepting it, then triggering a confirm dialog and dismissing it.

Starting URL: https://rahulshettyacademy.com/AutomationPractice/

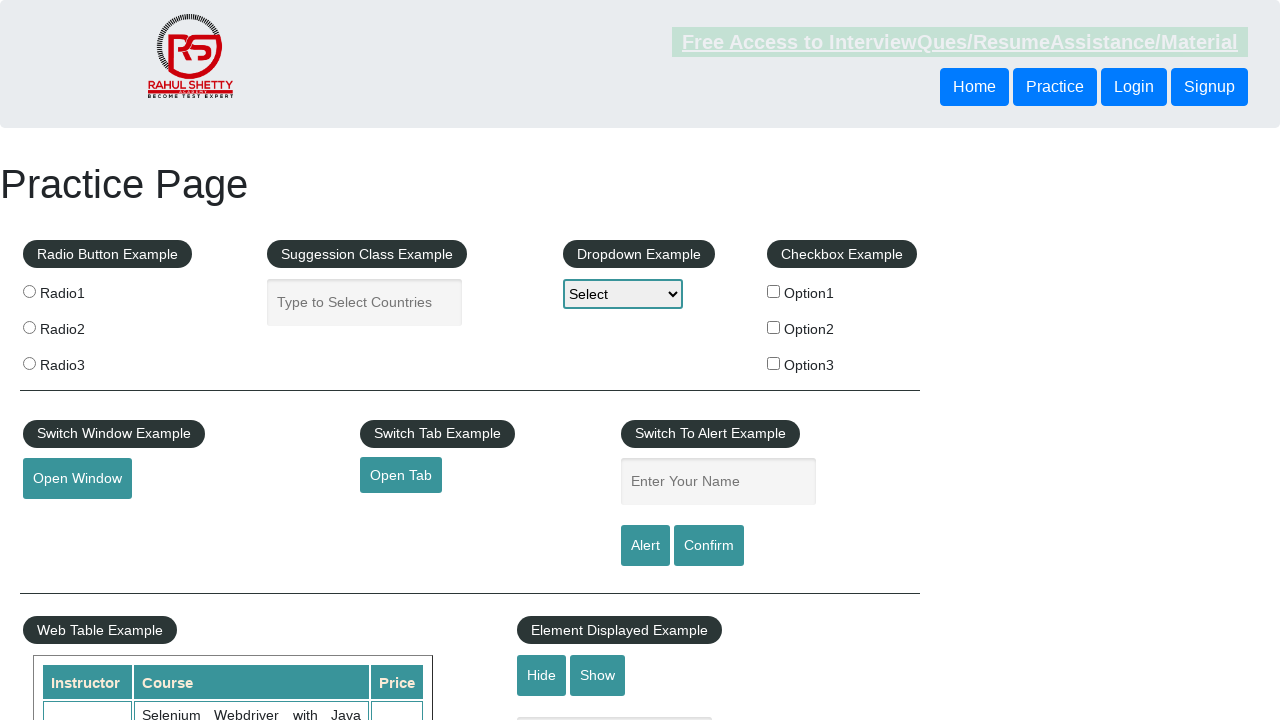

Filled name field with 'Joey' on #name
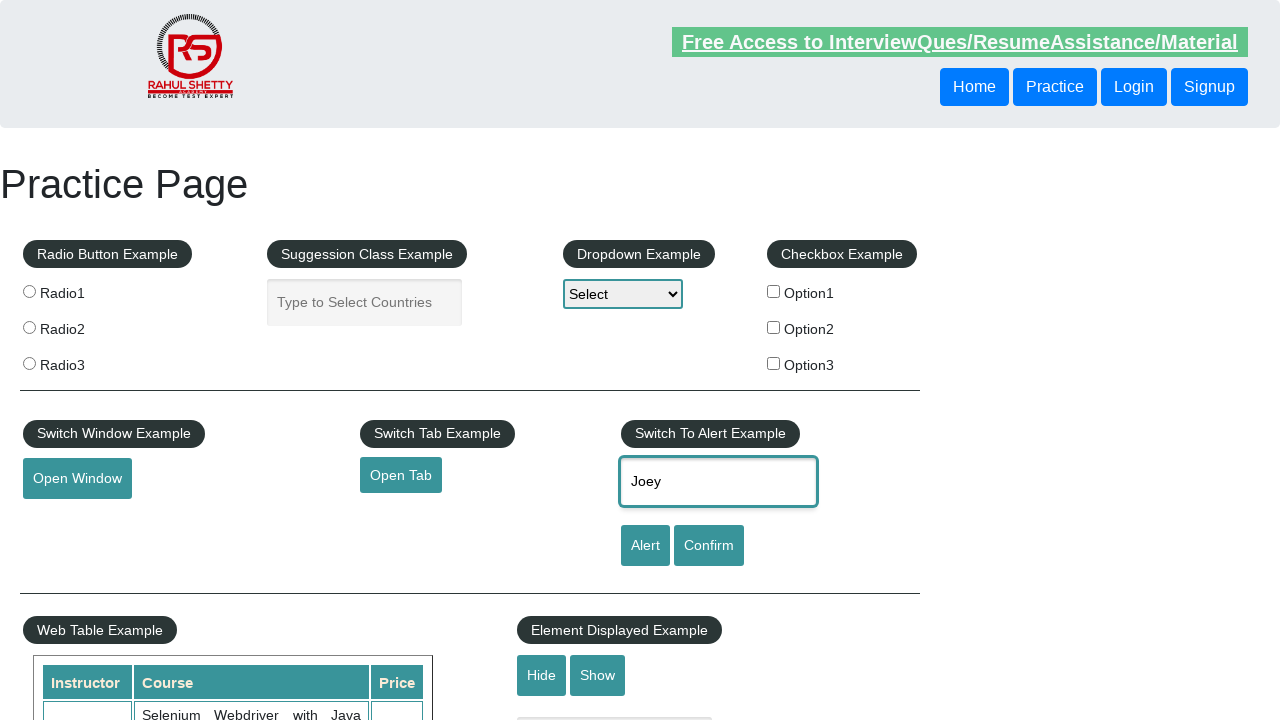

Clicked alert button to trigger alert dialog at (645, 546) on #alertbtn
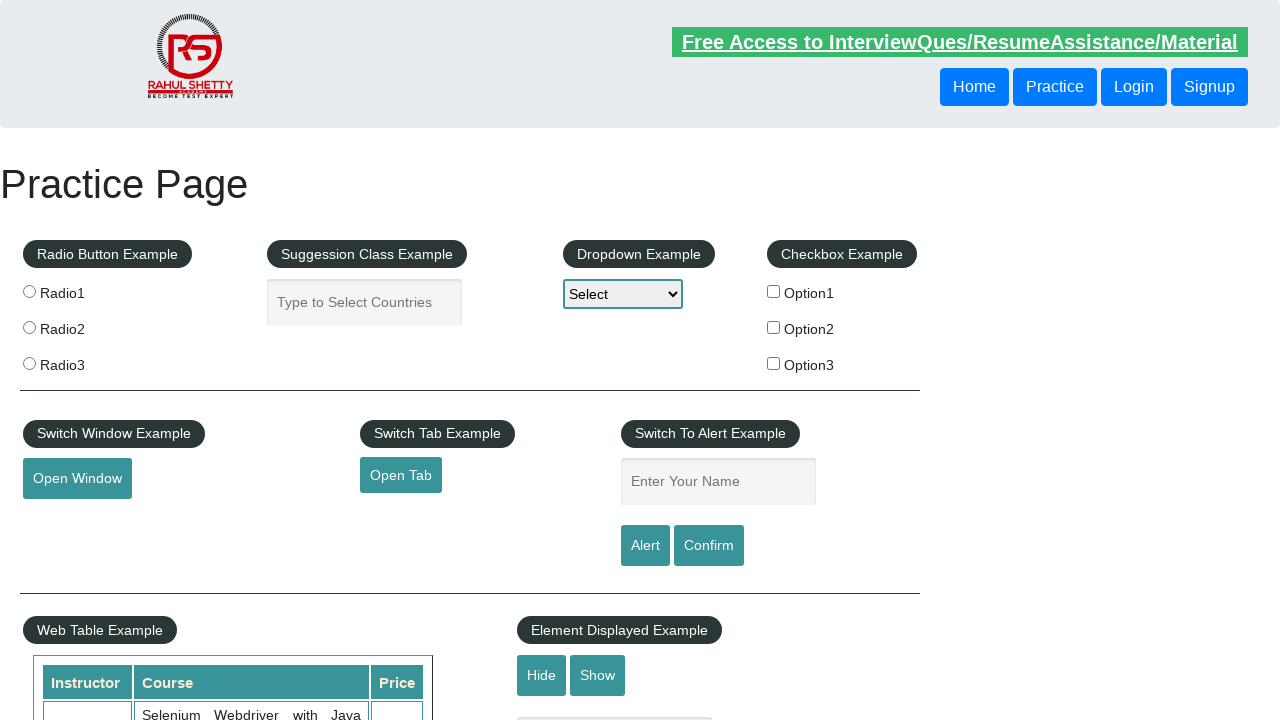

Alert dialog accepted
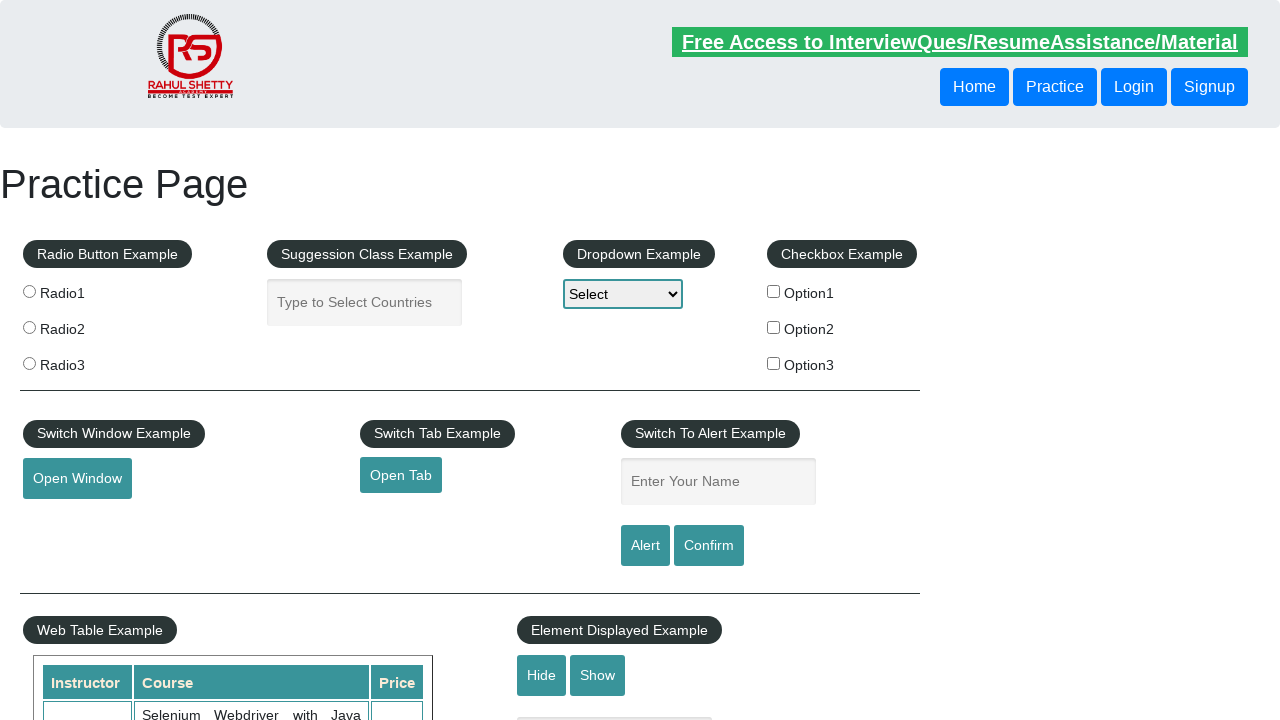

Filled name field with 'Joey' again for confirm dialog test on #name
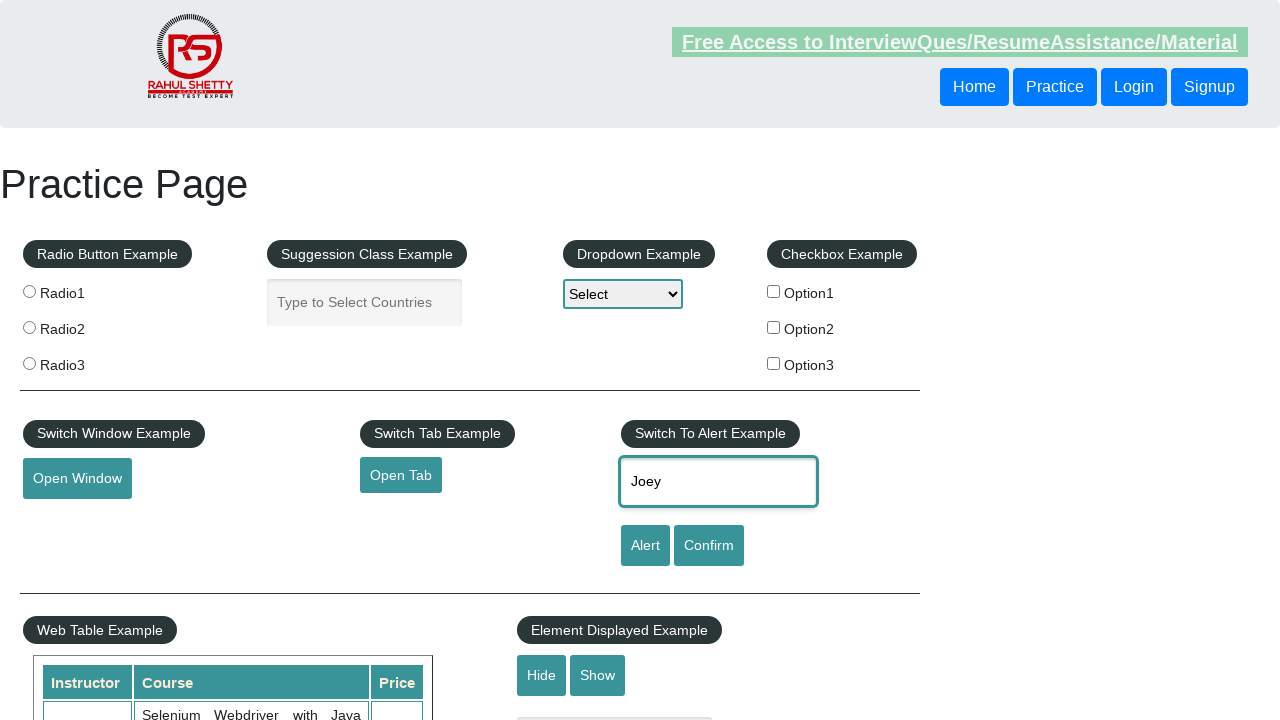

Registered handler to dismiss confirm dialogs
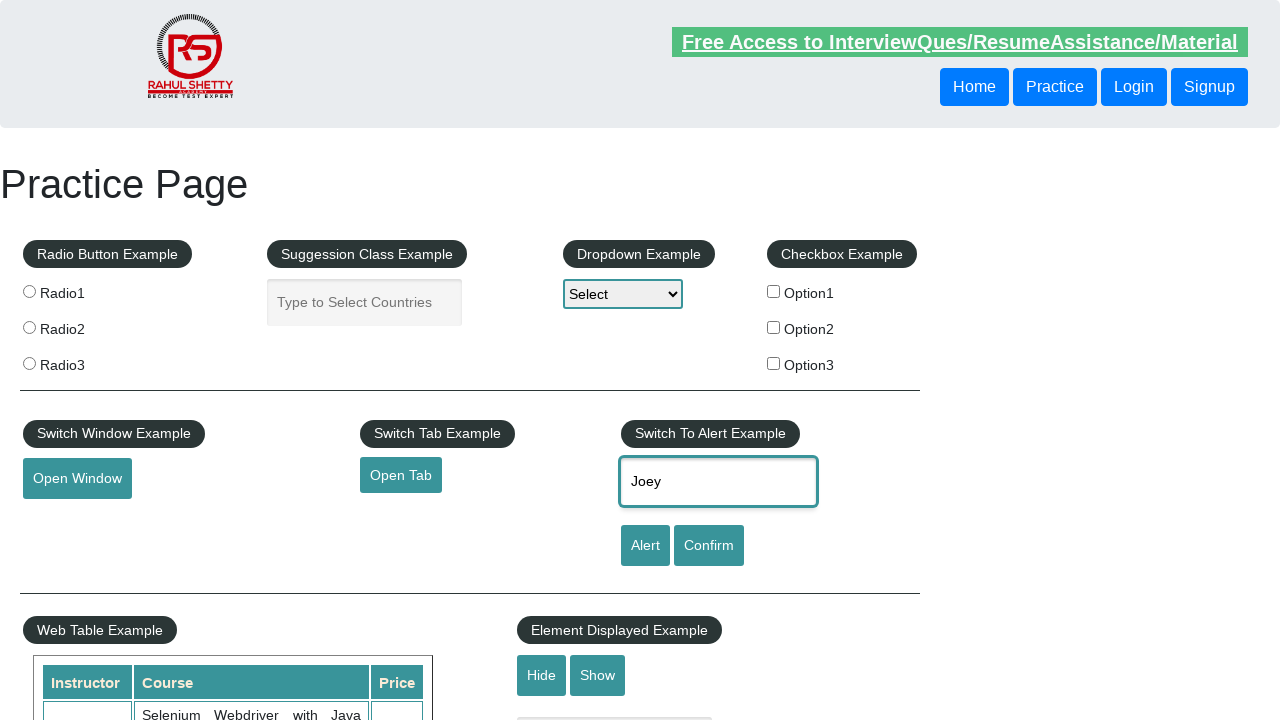

Clicked confirm button and dismissed the confirm dialog at (709, 546) on #confirmbtn
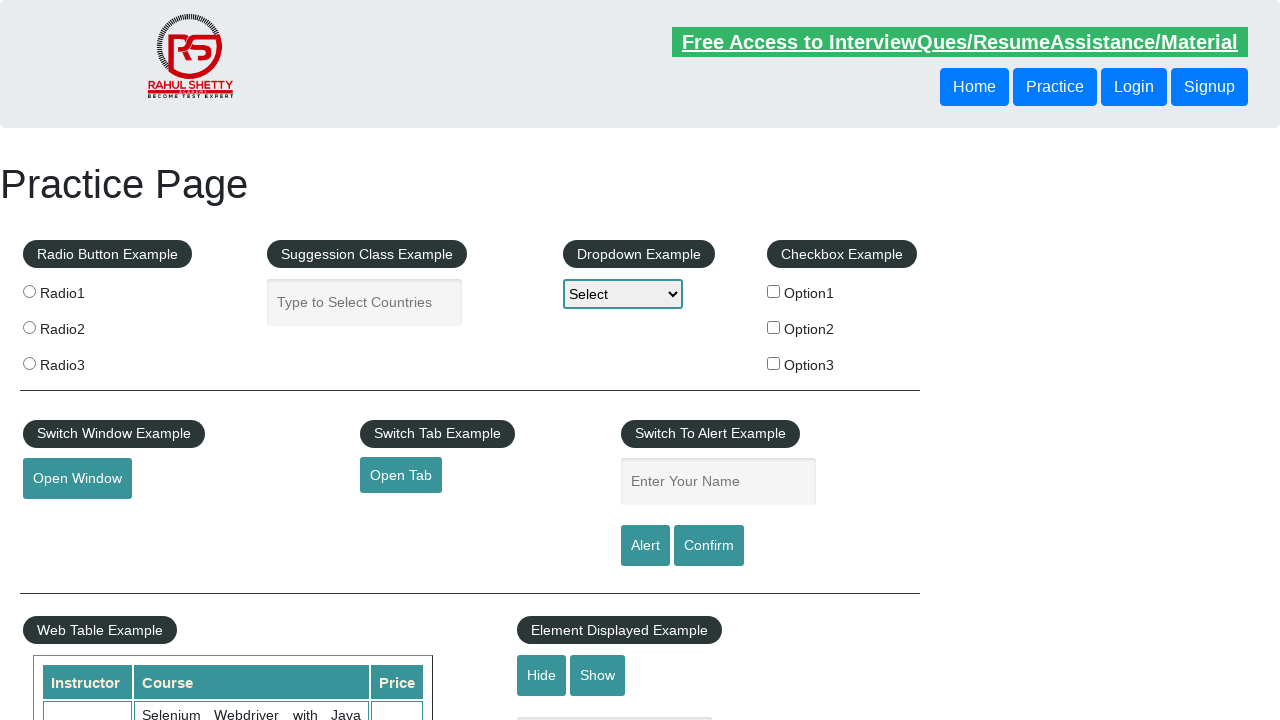

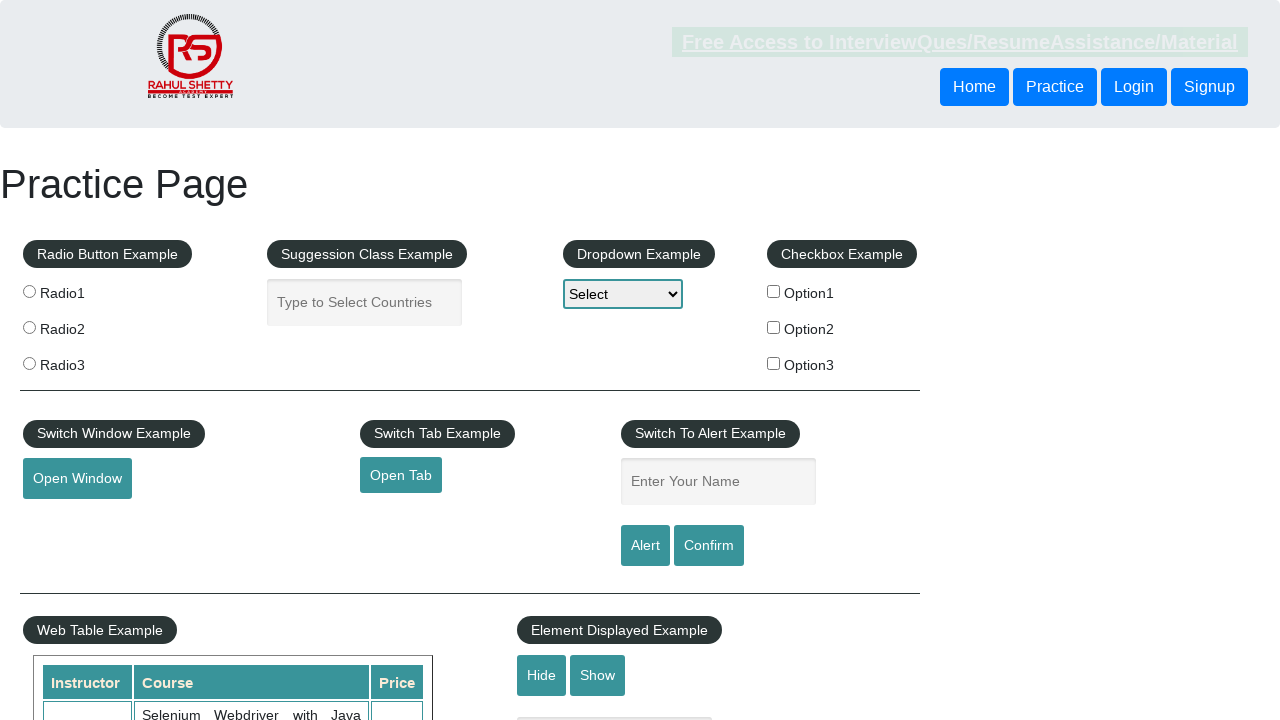